Tests the Web Tables functionality on DemoQA by navigating to the Elements section, opening Web Tables, adding a new record with personal information (first name, last name, email, age, salary, department), and submitting the form.

Starting URL: https://demoqa.com/

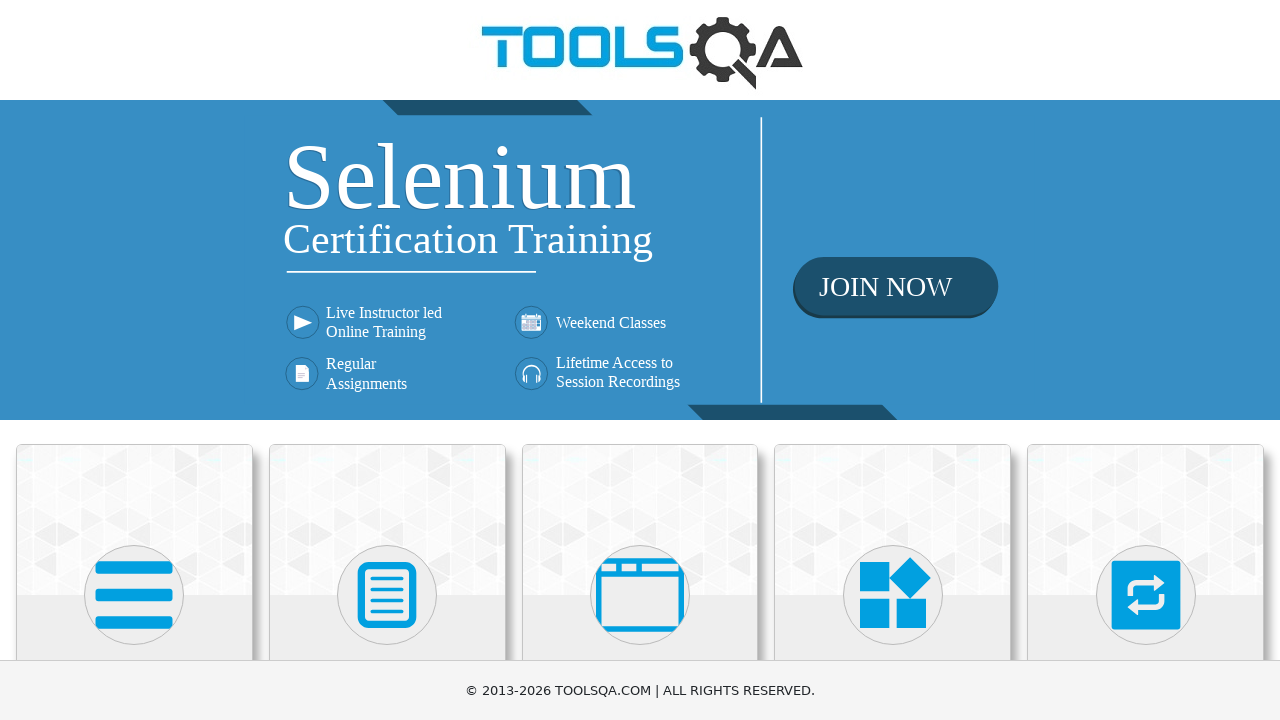

Scrolled to bottom of DemoQA homepage
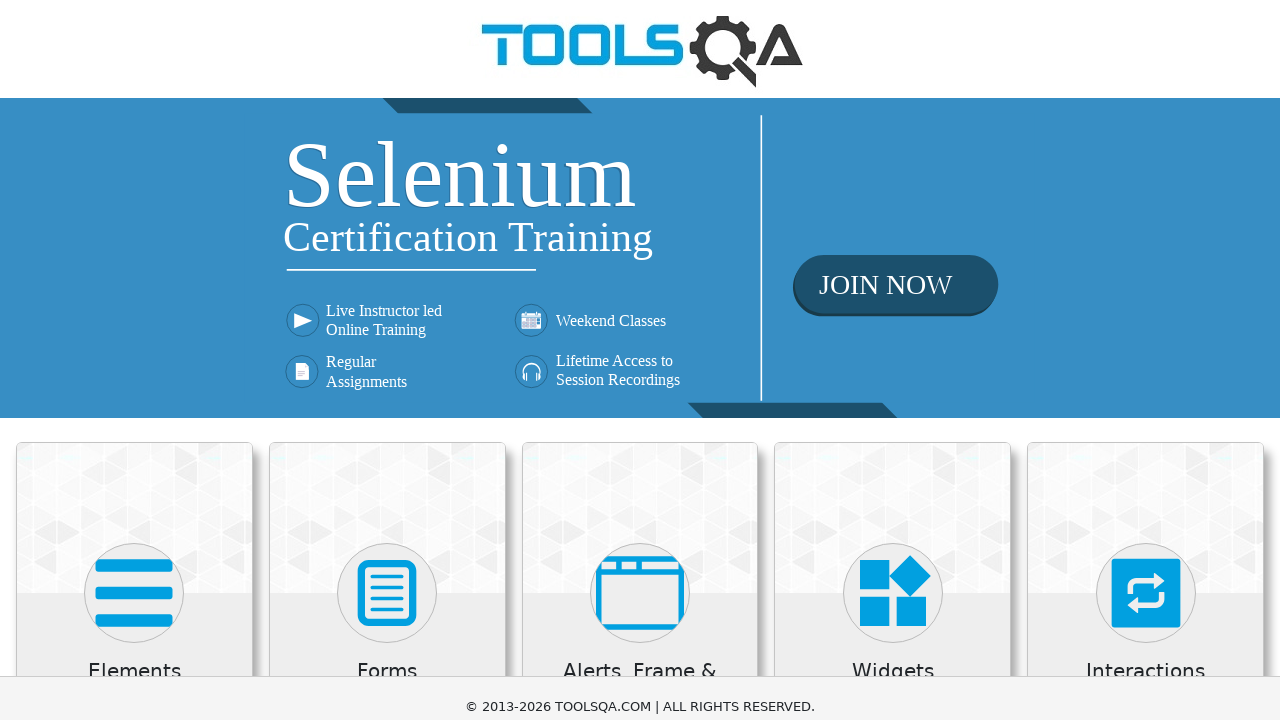

Clicked on Elements card to navigate to Elements section at (134, 12) on xpath=//h5[text()='Elements']
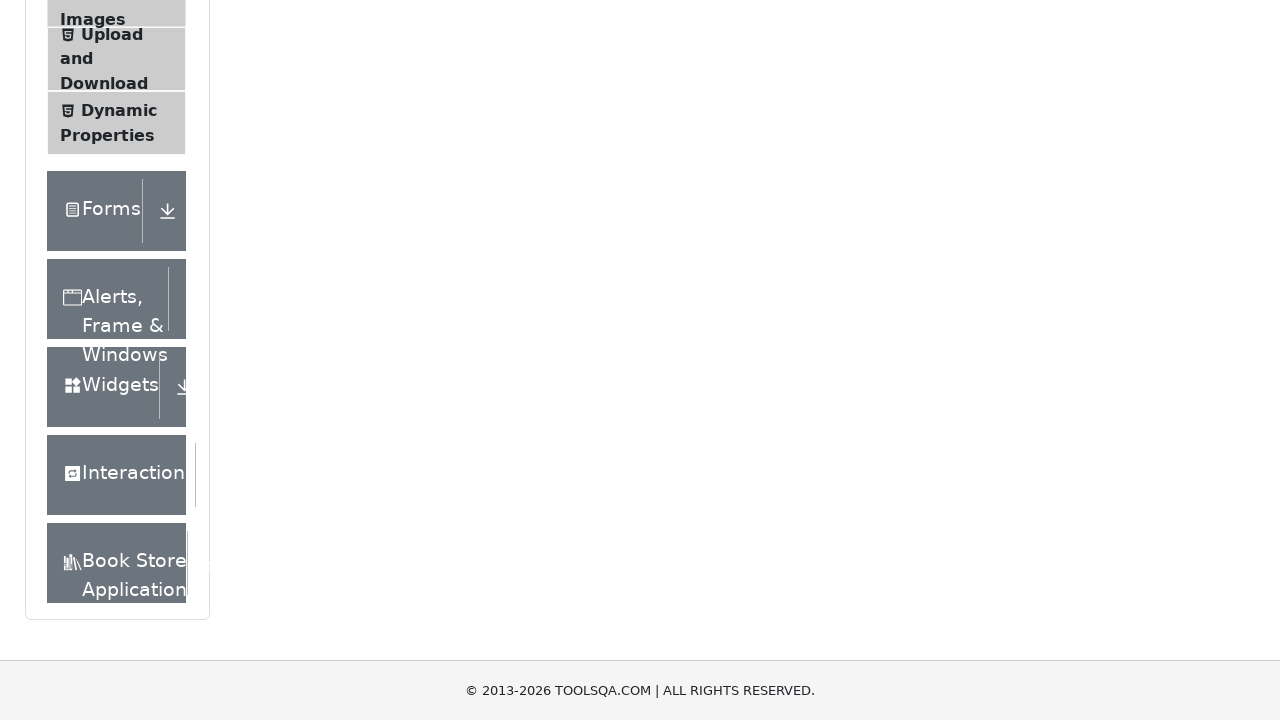

Scrolled Web Tables menu item into view
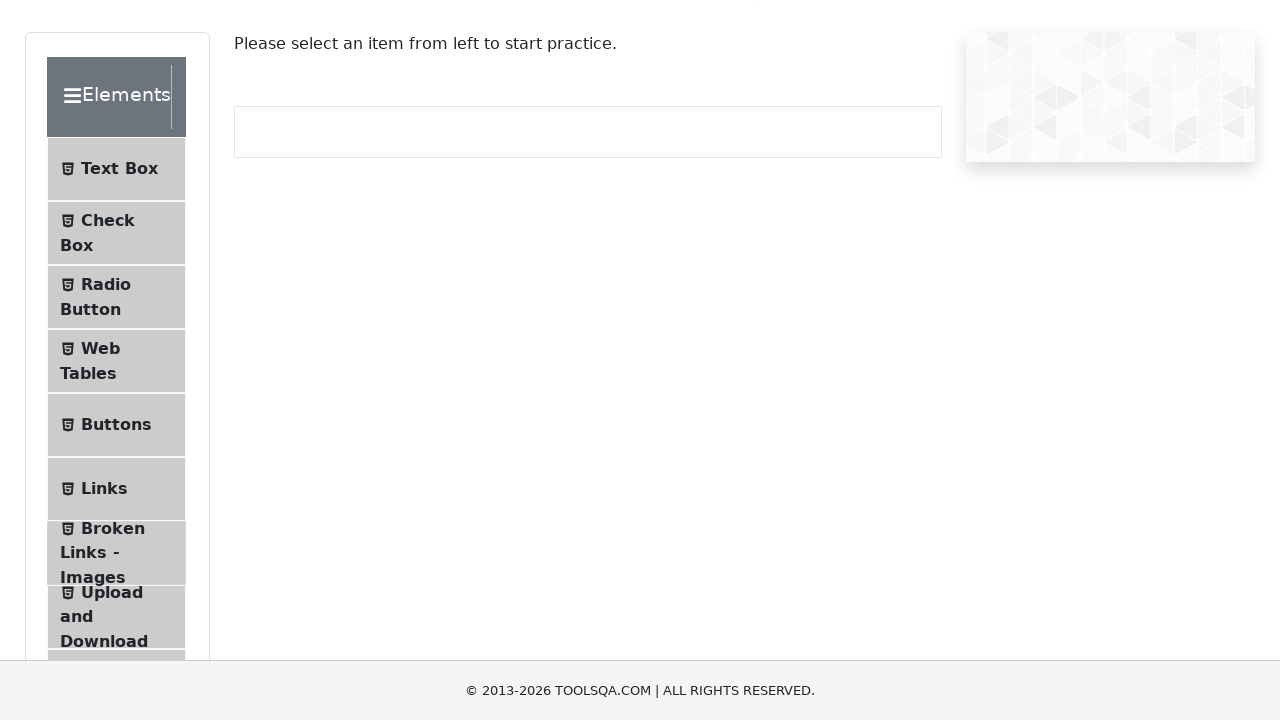

Clicked on Web Tables menu item at (100, 348) on xpath=//span[text()='Web Tables']
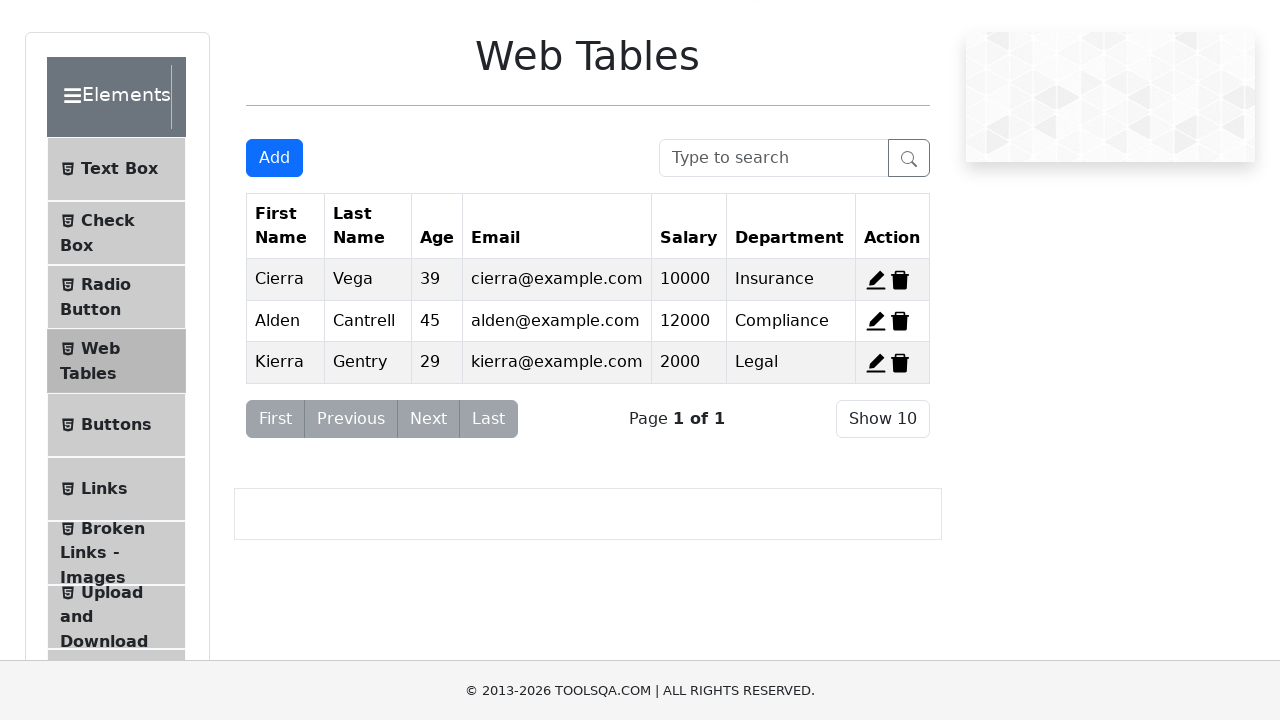

Scrolled Add New Record button into view
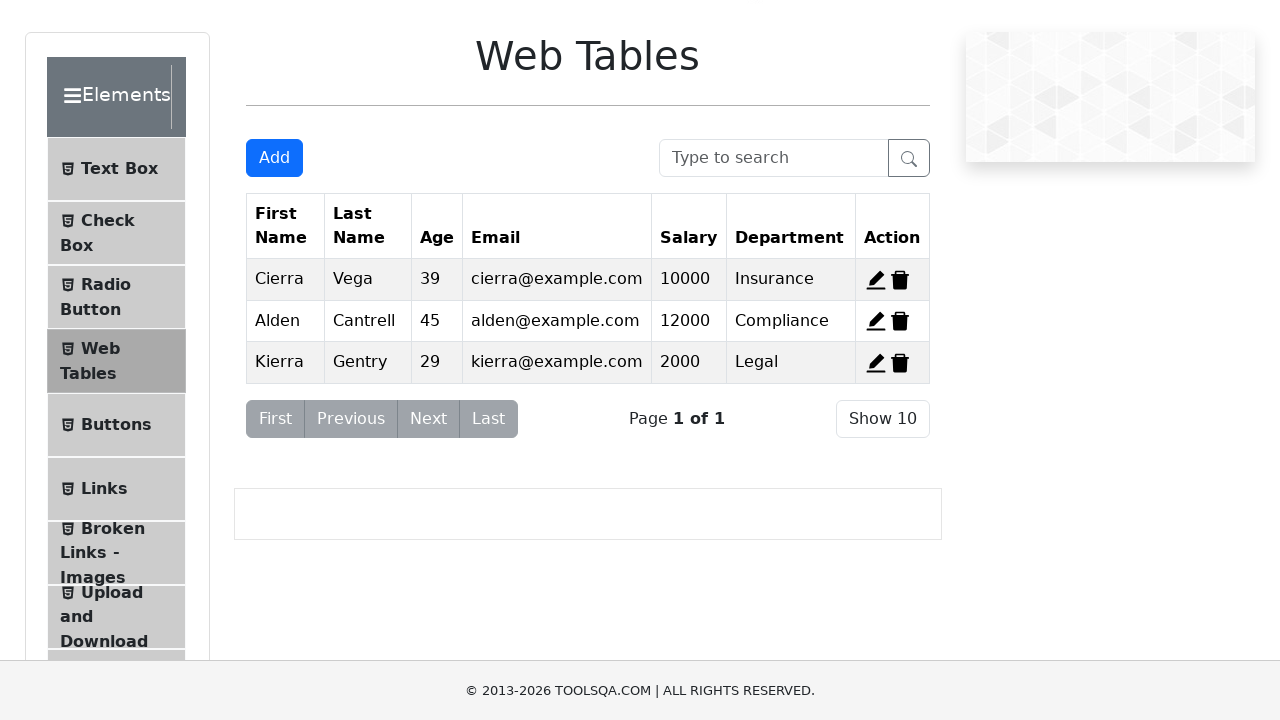

Clicked Add New Record button to open form at (274, 158) on #addNewRecordButton
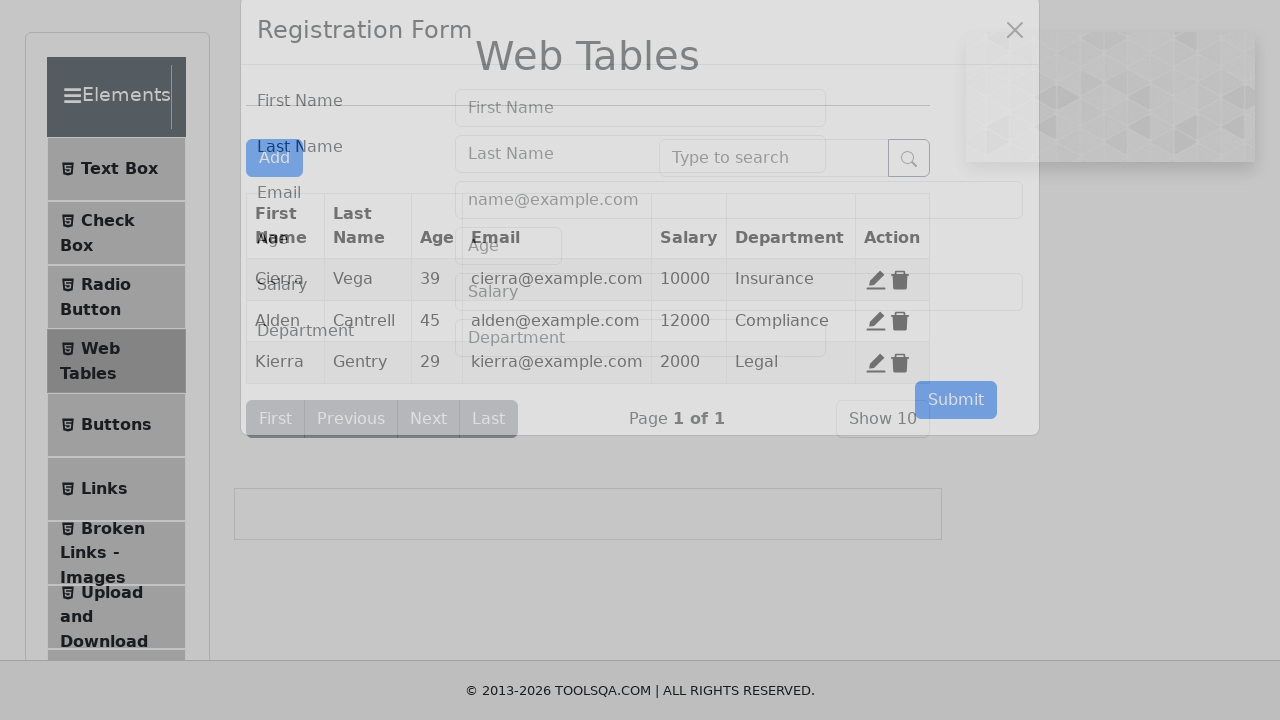

Filled first name field with 'Alina' on #firstName
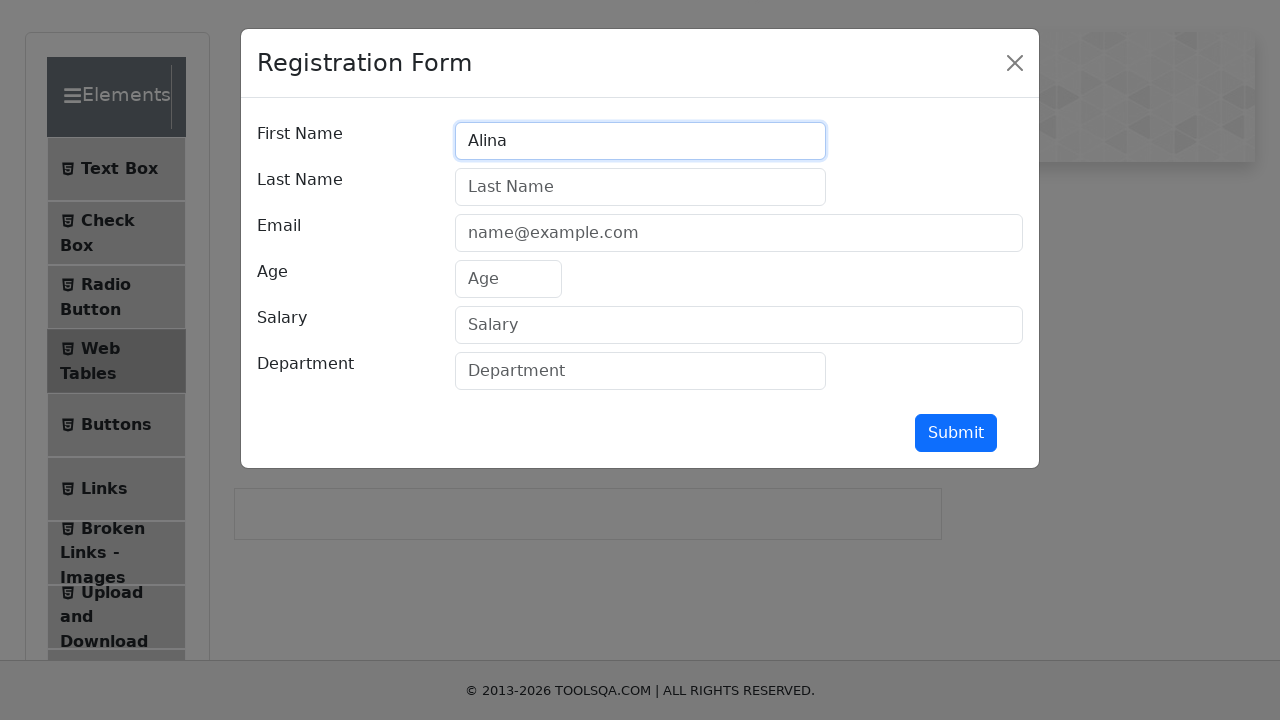

Filled last name field with 'Ghica' on #lastName
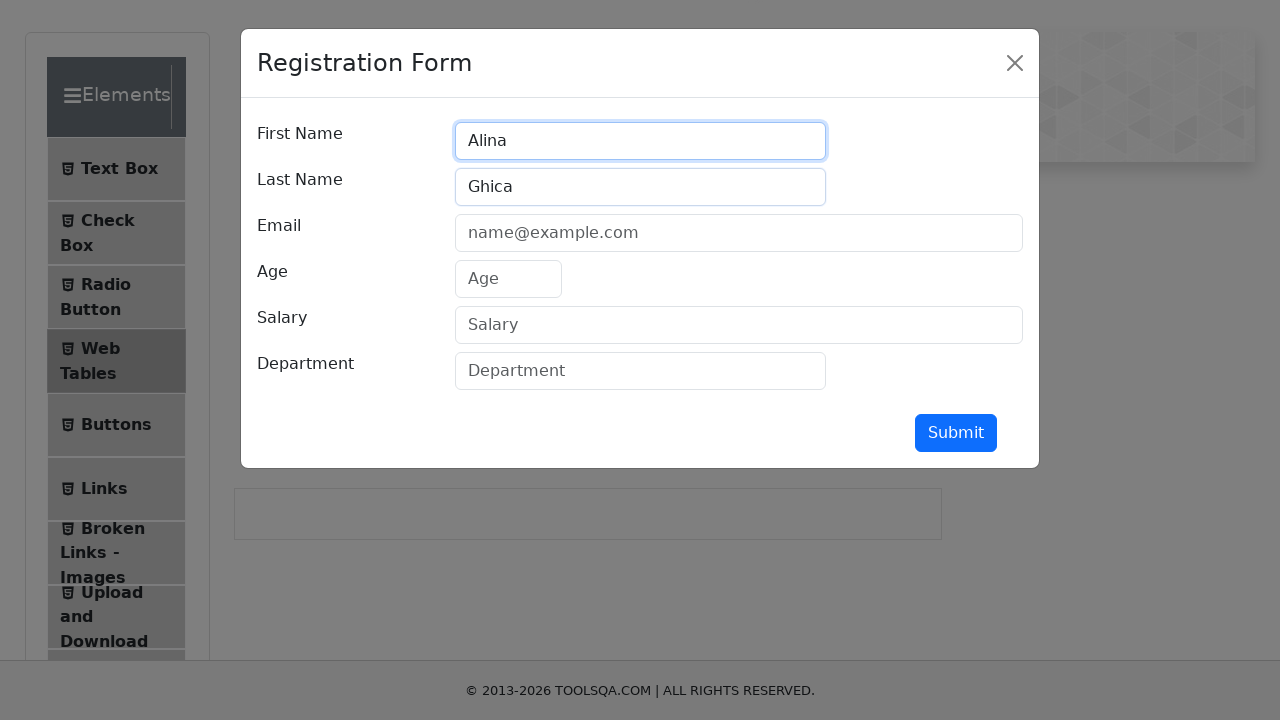

Filled email field with 'alina@alina.com' on #userEmail
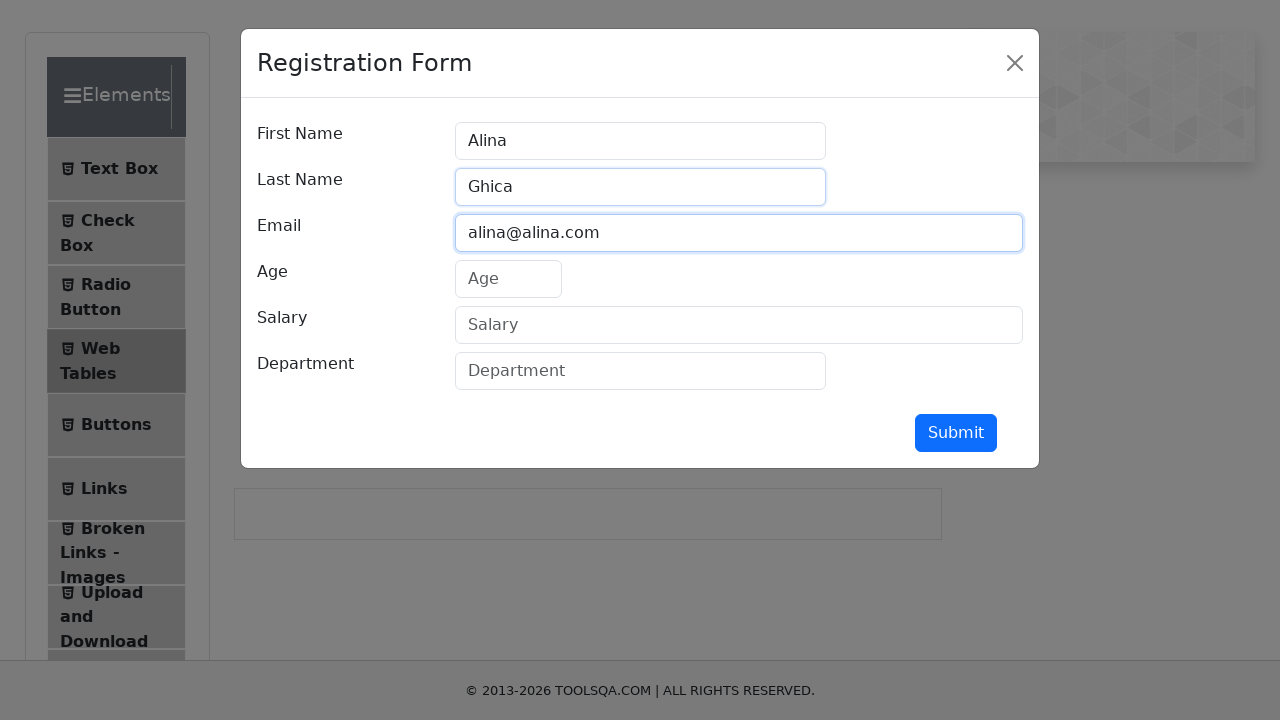

Filled age field with '40' on #age
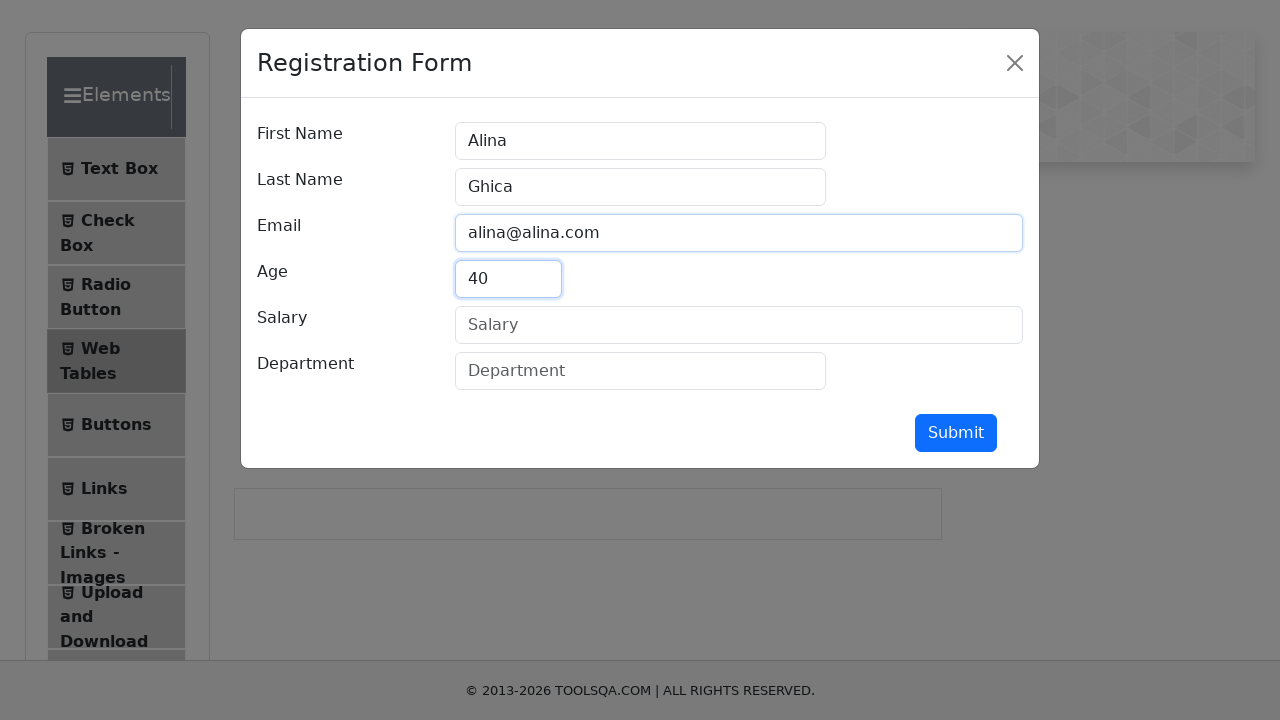

Filled salary field with '20000' on #salary
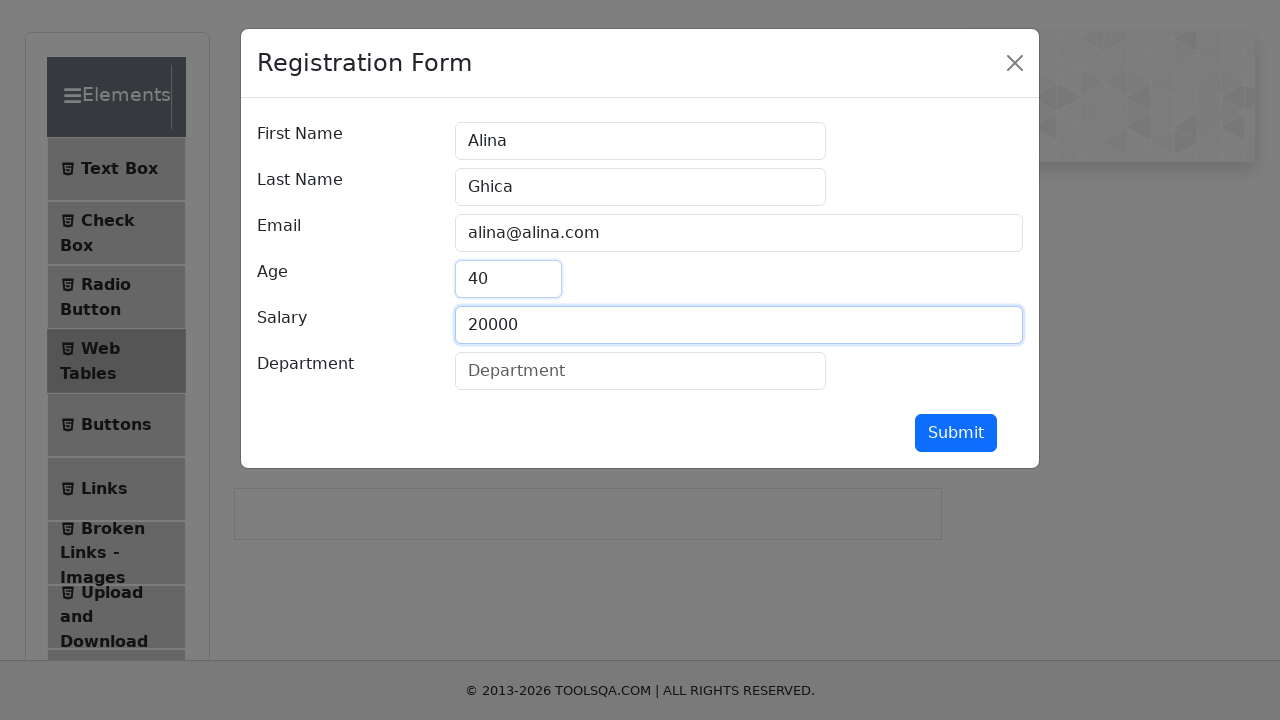

Filled department field with 'ABC DEFG' on #department
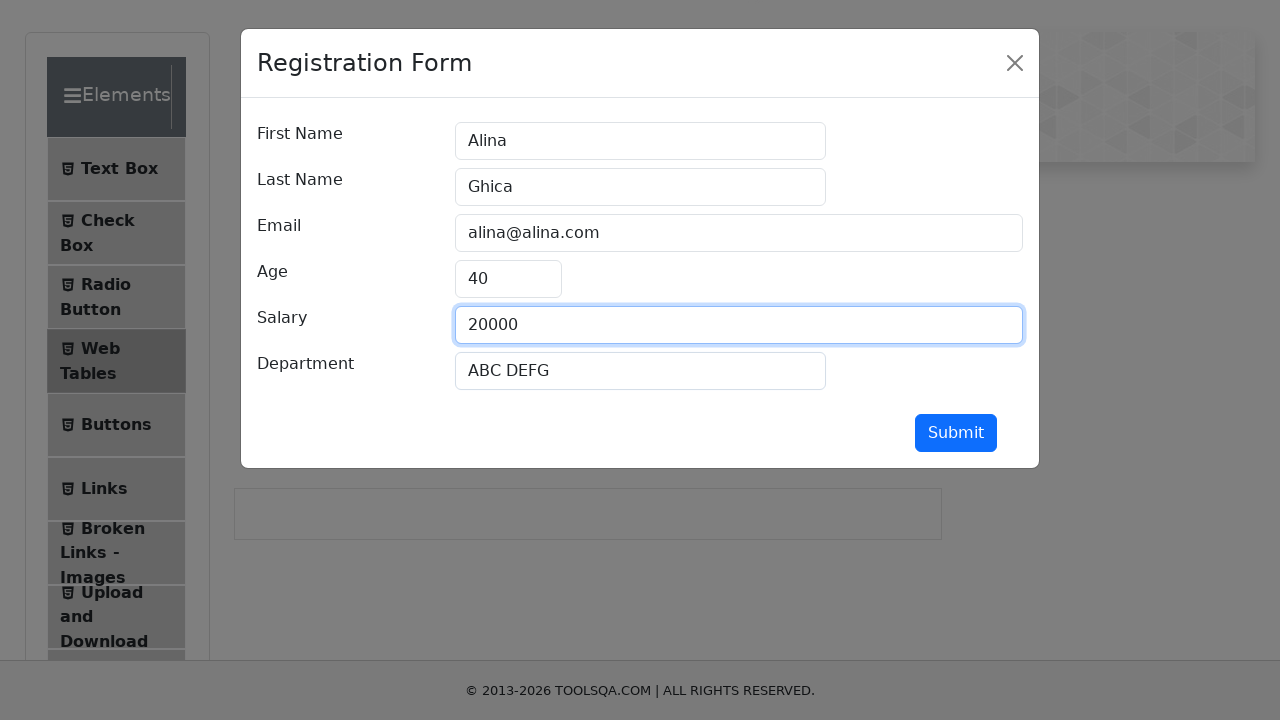

Clicked Submit button to add new web table record at (956, 433) on button#submit
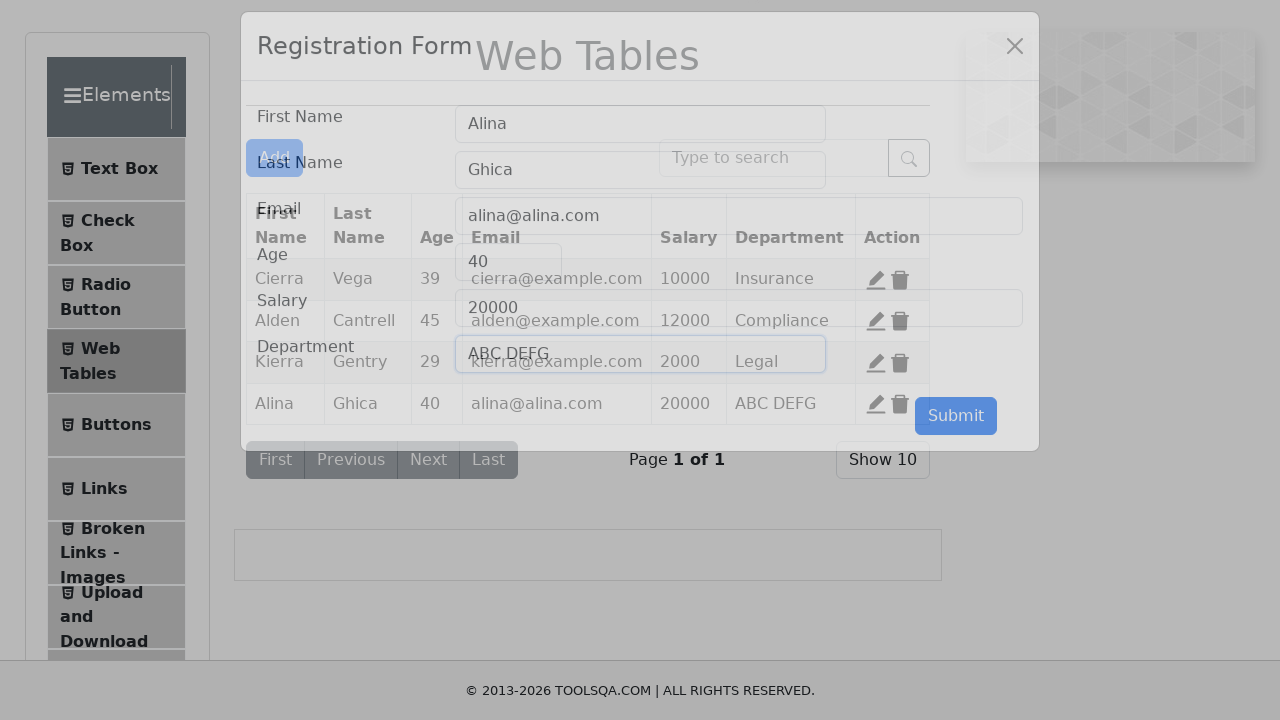

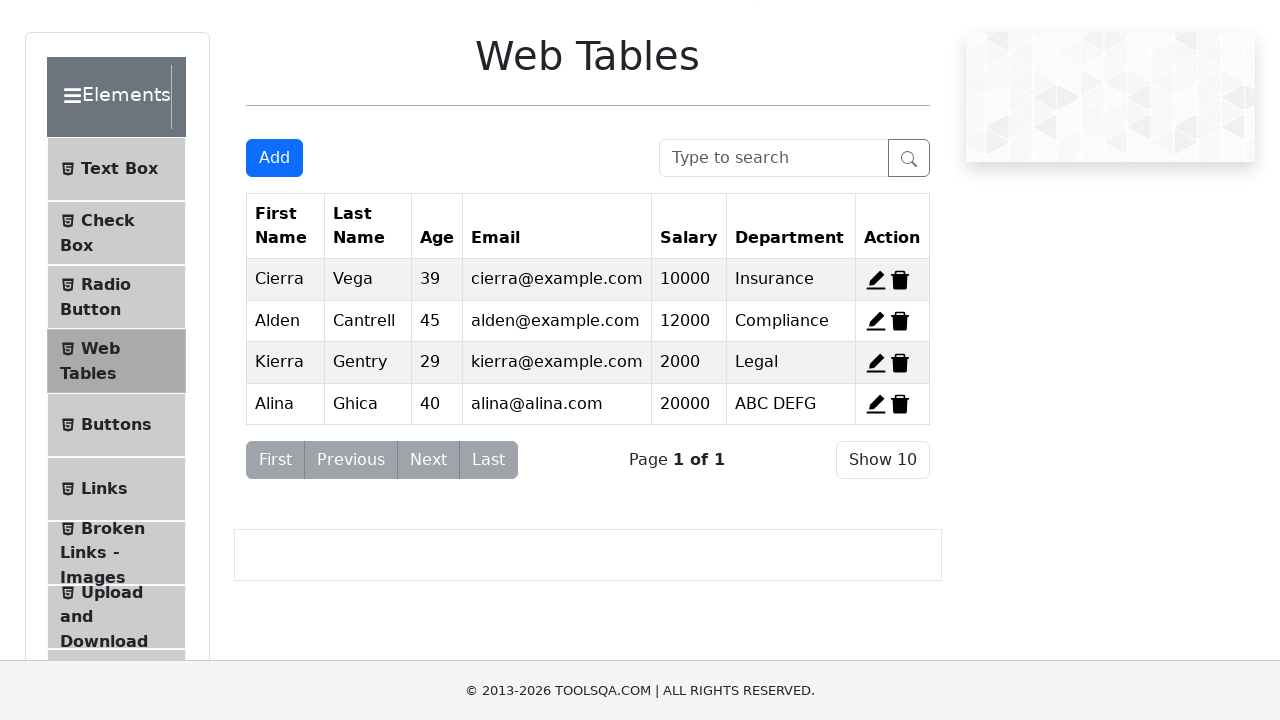